Tests dynamic element loading by clicking a button and waiting for a paragraph element to appear on the page

Starting URL: https://testeroprogramowania.github.io/selenium/wait2.html

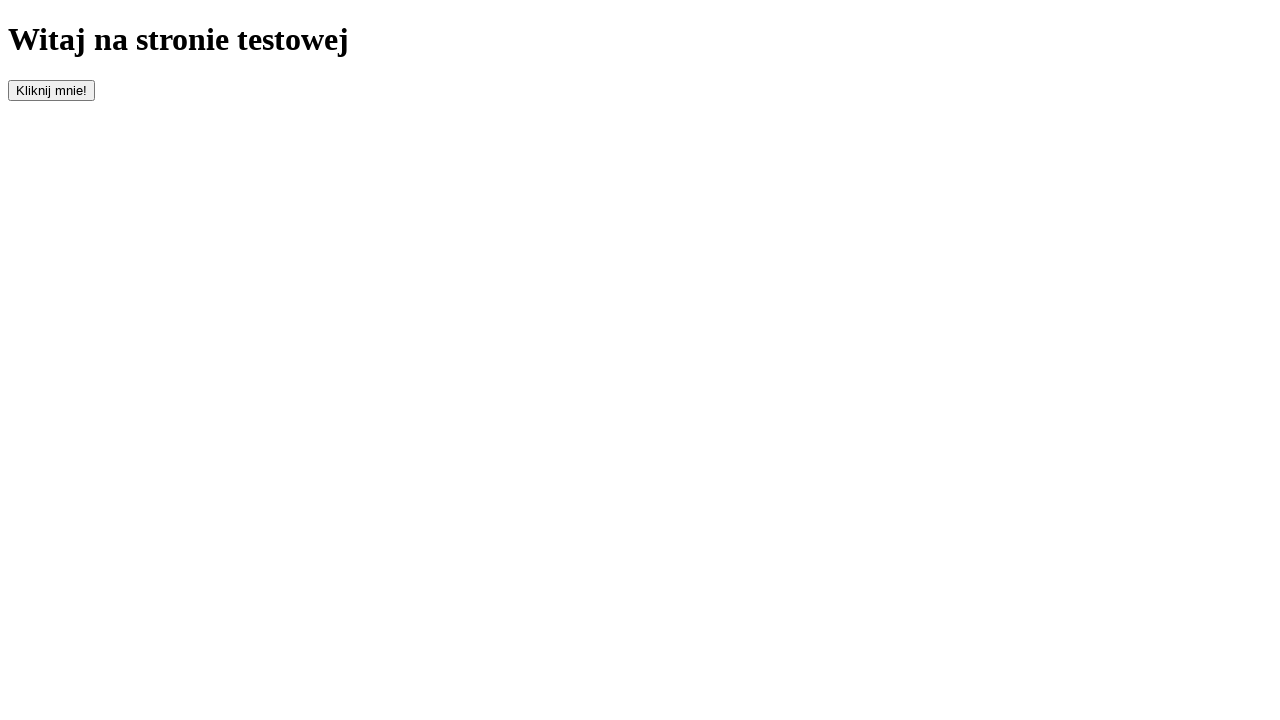

Clicked the button to trigger dynamic content loading at (52, 90) on #clickOnMe
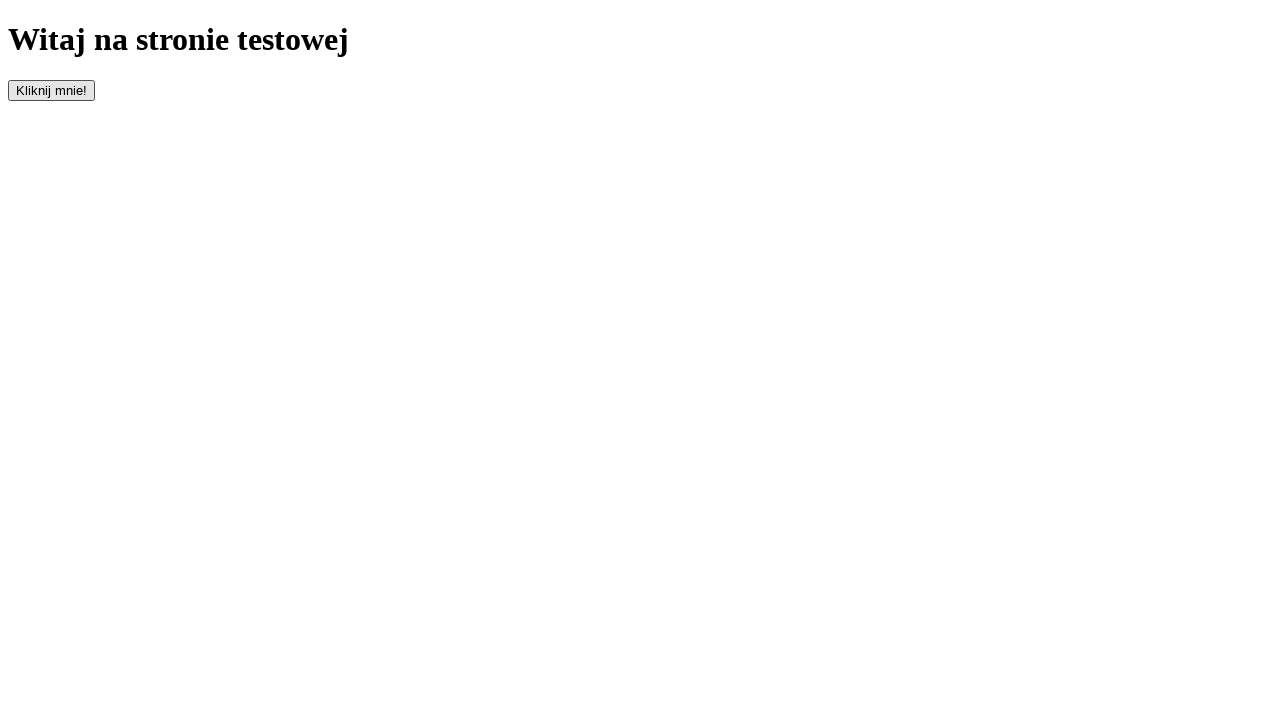

Waited for paragraph element to appear
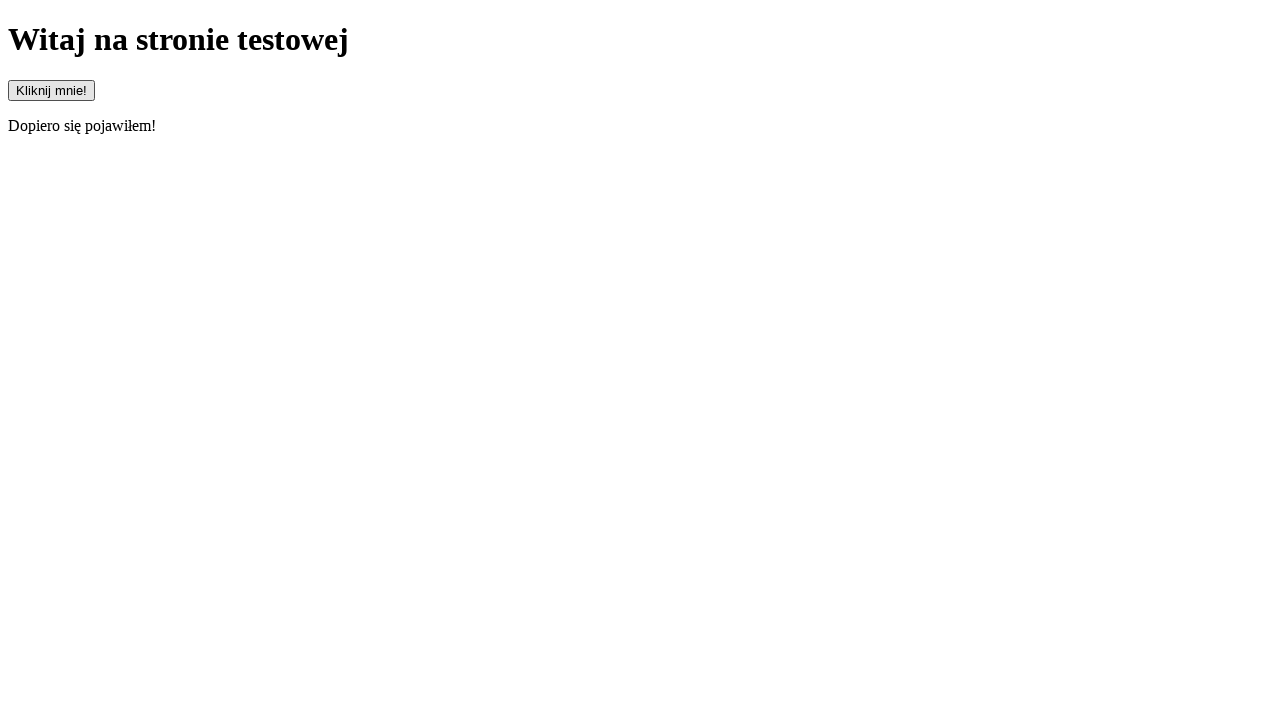

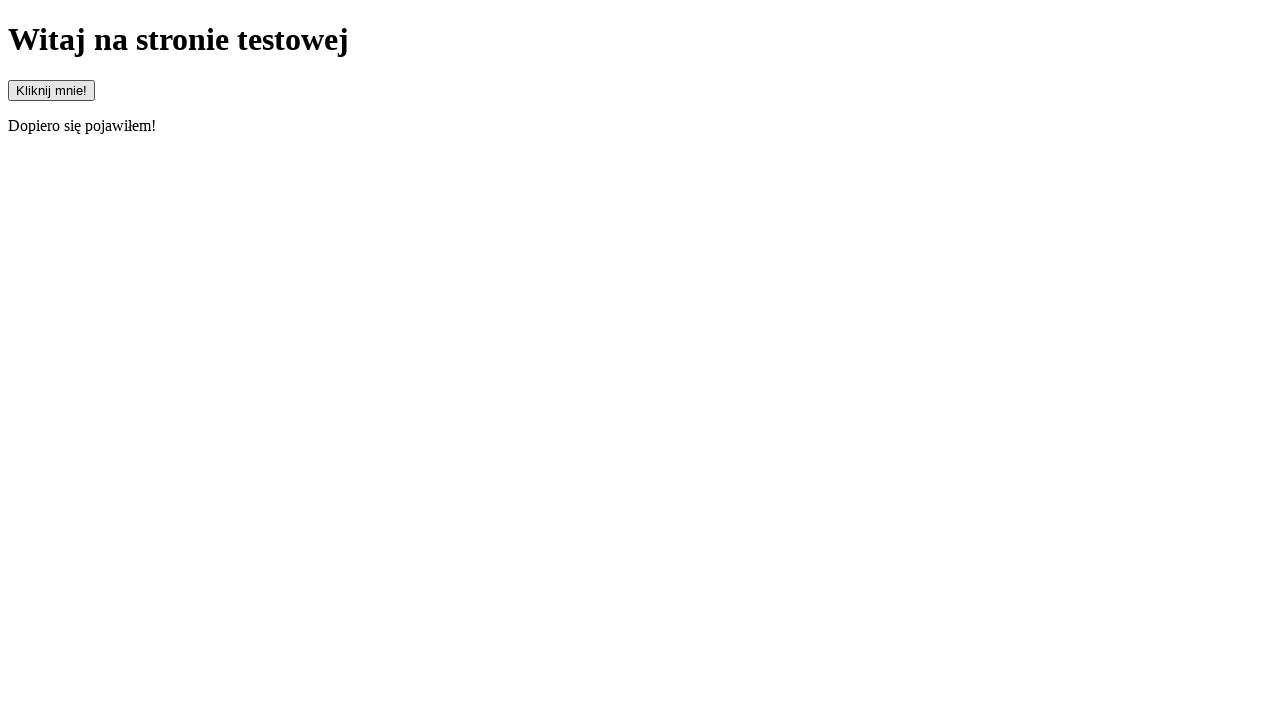